Tests checkbox interactions by checking and unchecking individual checkboxes

Starting URL: https://the-internet.herokuapp.com/checkboxes

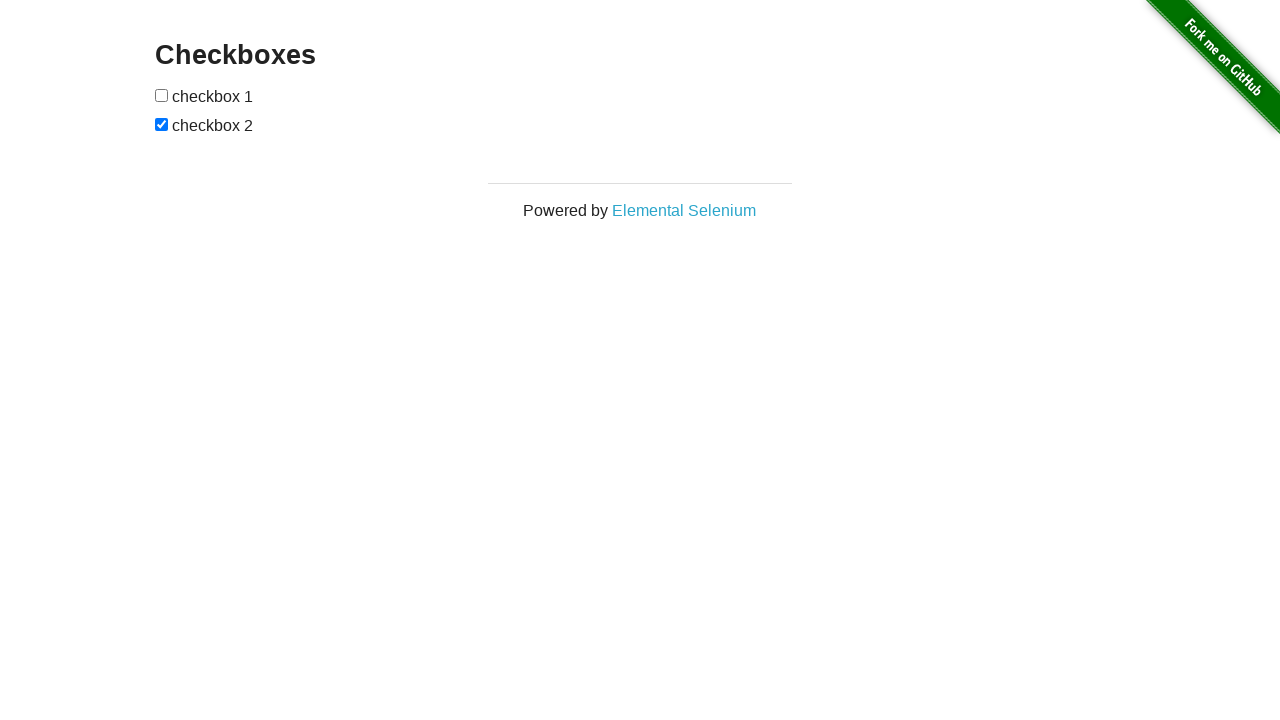

Waited for checkboxes container to load
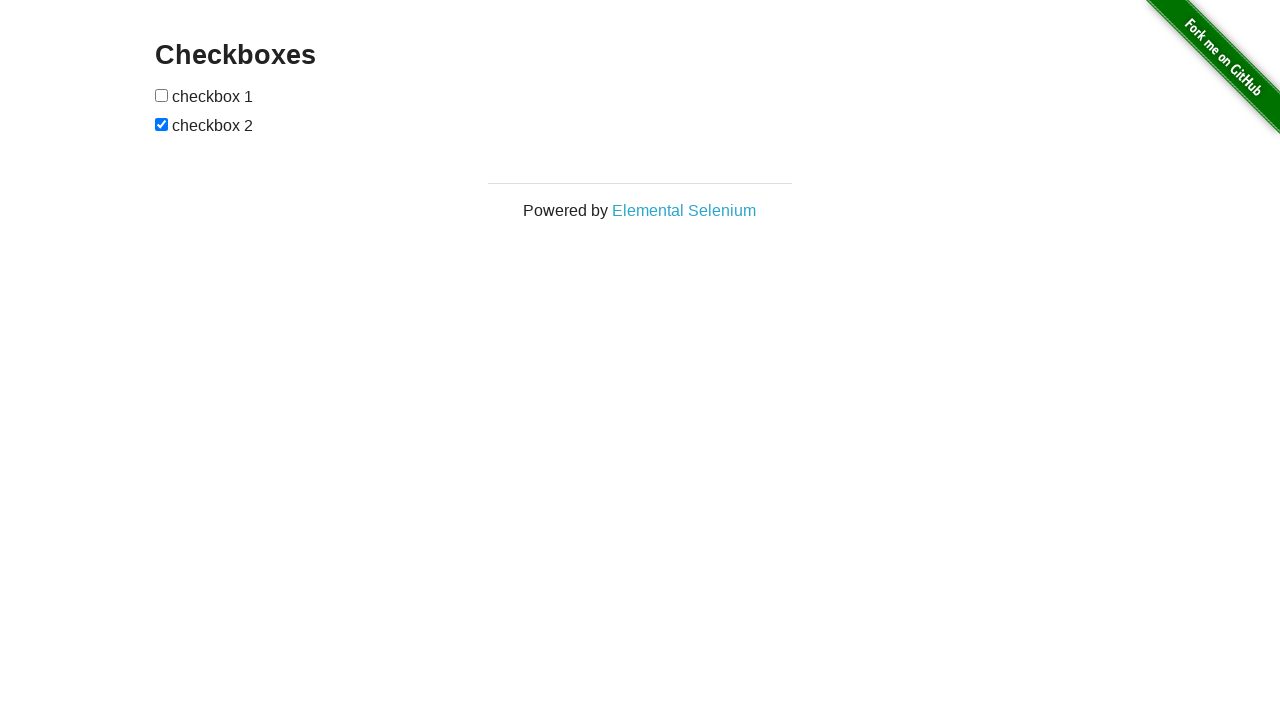

Checked the first checkbox at (162, 95) on xpath=//form[@id='checkboxes']/input[1]
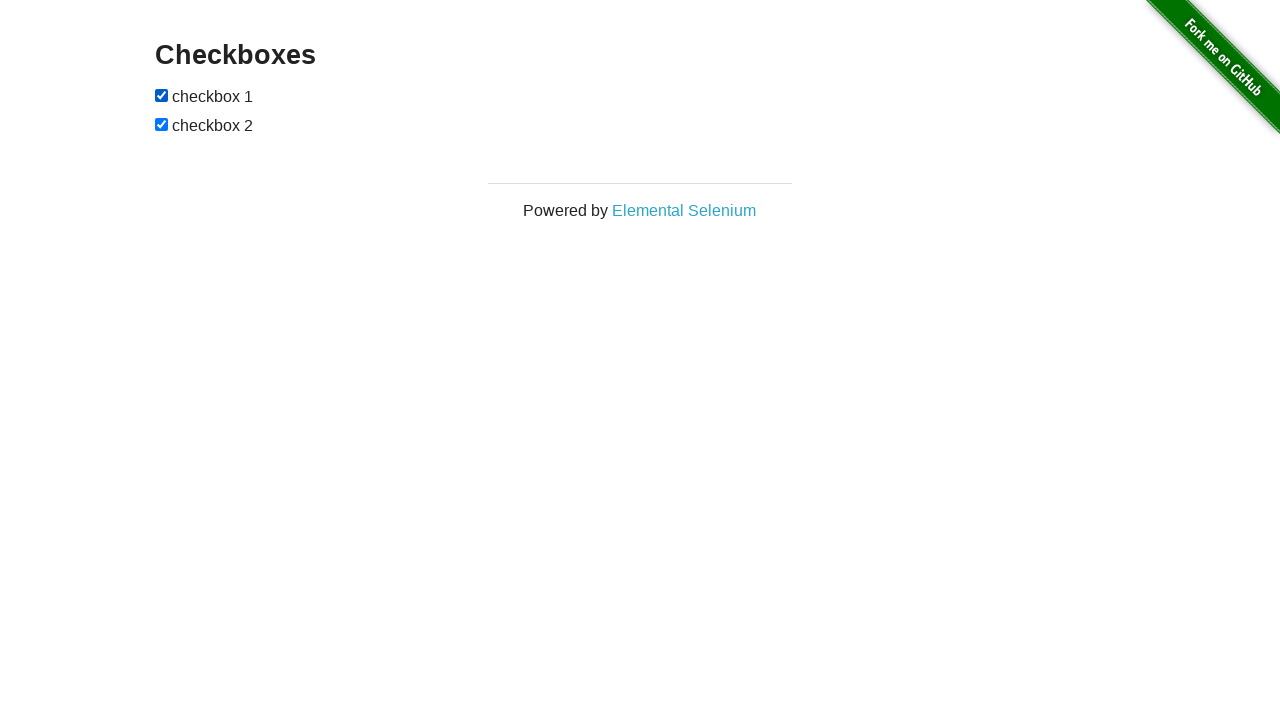

Checked the second checkbox on xpath=//form[@id='checkboxes']/input[2]
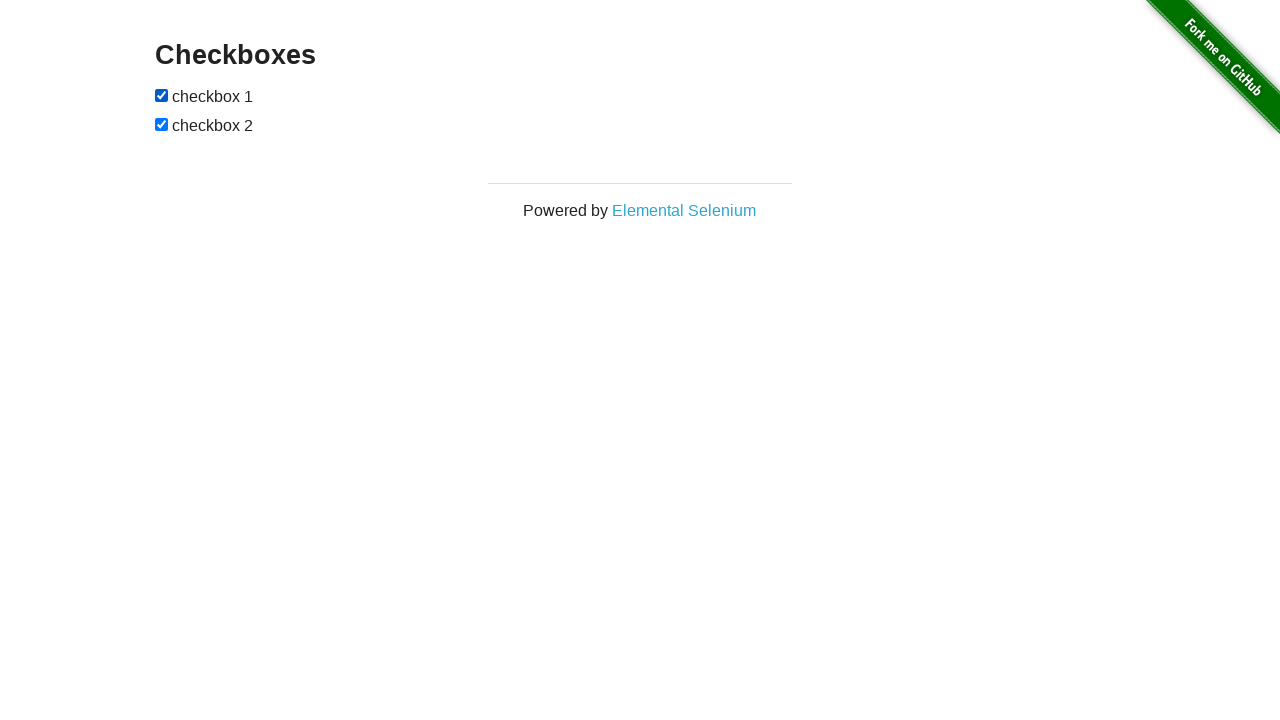

Checked the first checkbox again (should remain checked) on xpath=//form[@id='checkboxes']/input[1]
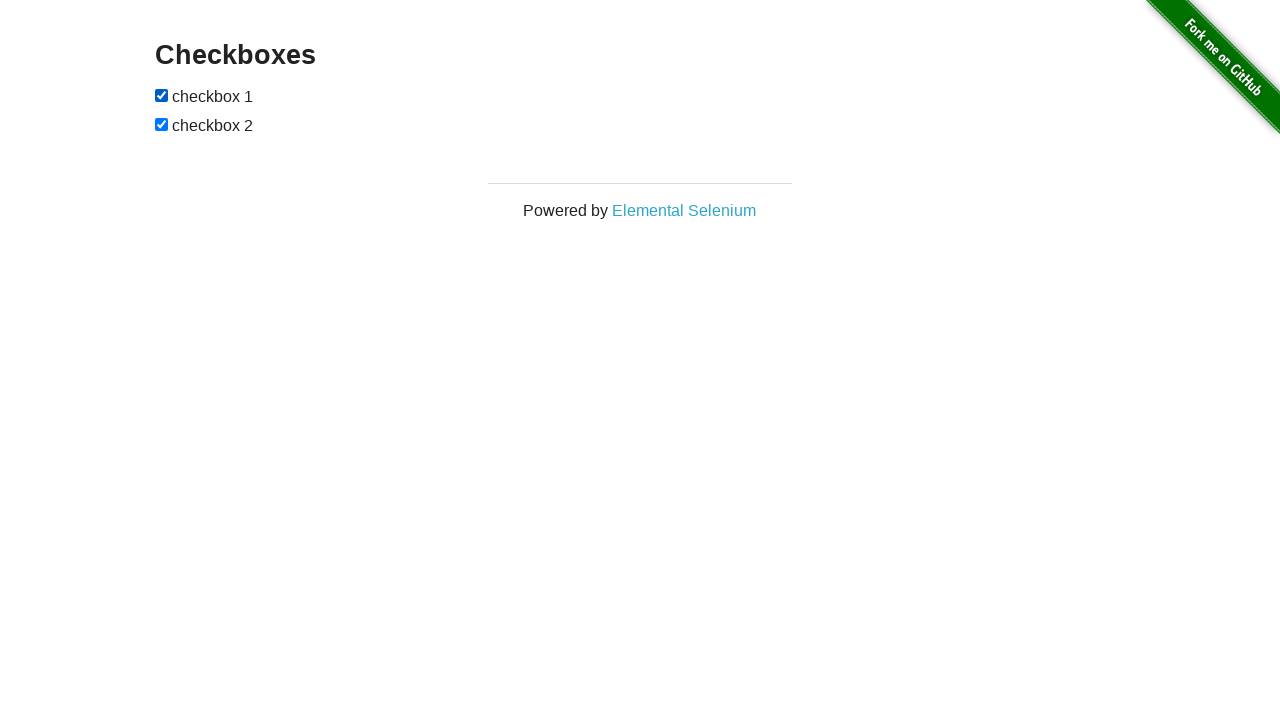

Checked the second checkbox again (should remain checked) on xpath=//form[@id='checkboxes']/input[2]
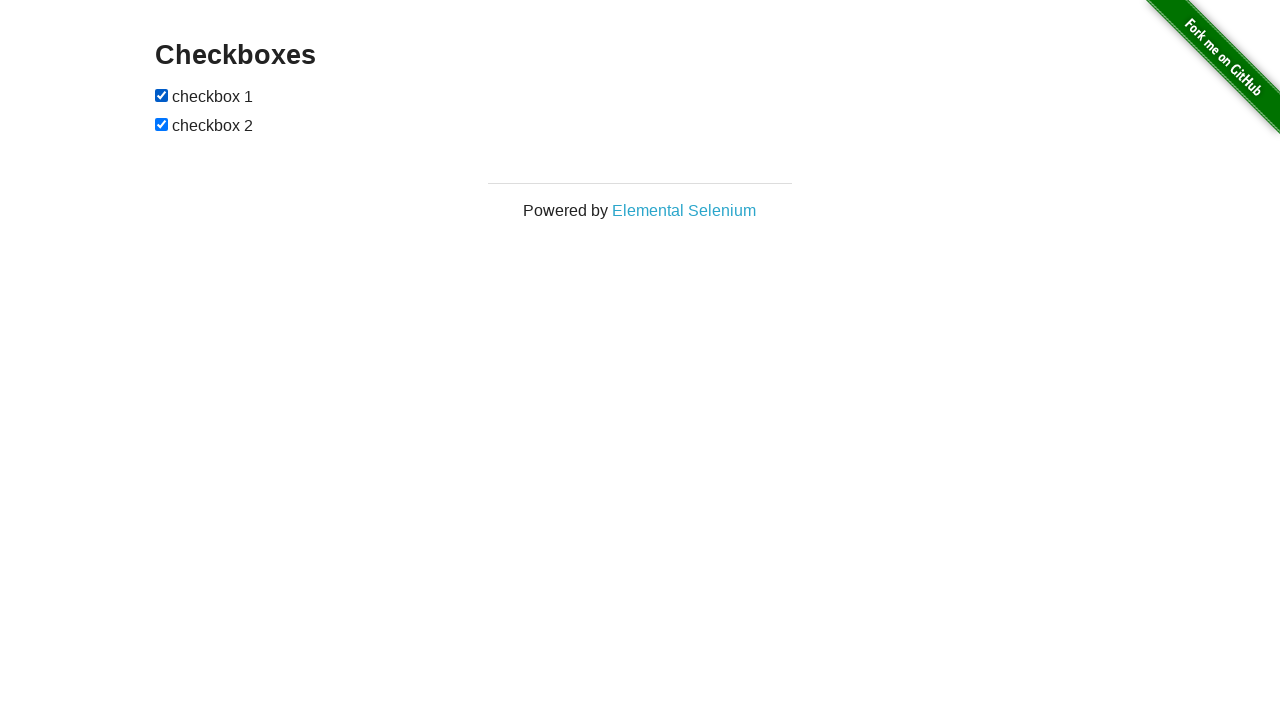

Unchecked the first checkbox at (162, 95) on xpath=//form[@id='checkboxes']/input[1]
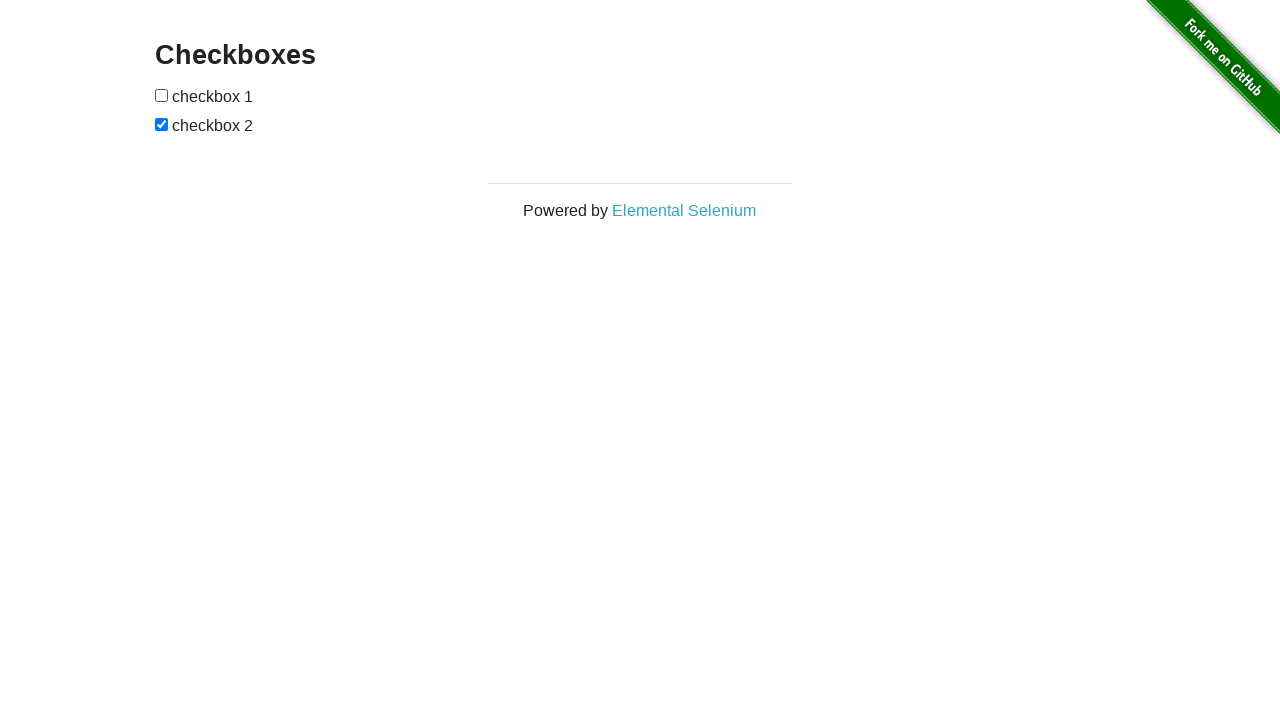

Unchecked the second checkbox at (162, 124) on xpath=//form[@id='checkboxes']/input[2]
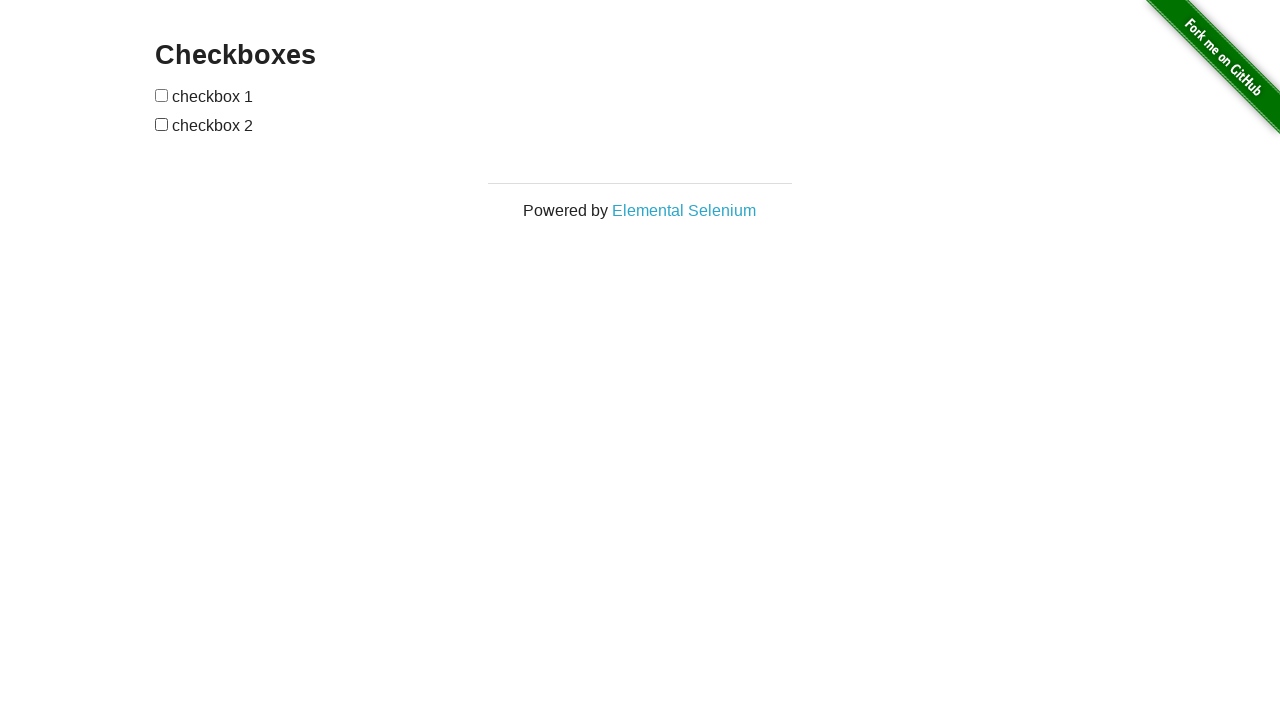

Unchecked the first checkbox again (should remain unchecked) on xpath=//form[@id='checkboxes']/input[1]
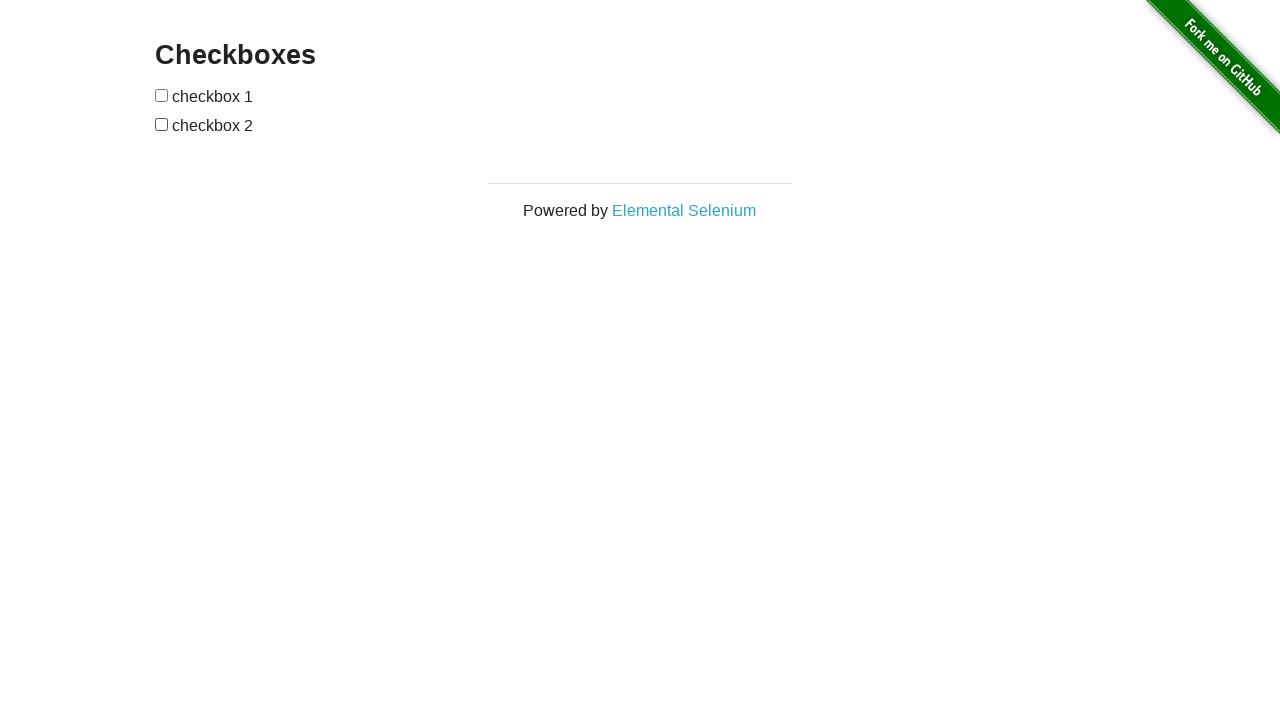

Unchecked the second checkbox again (should remain unchecked) on xpath=//form[@id='checkboxes']/input[2]
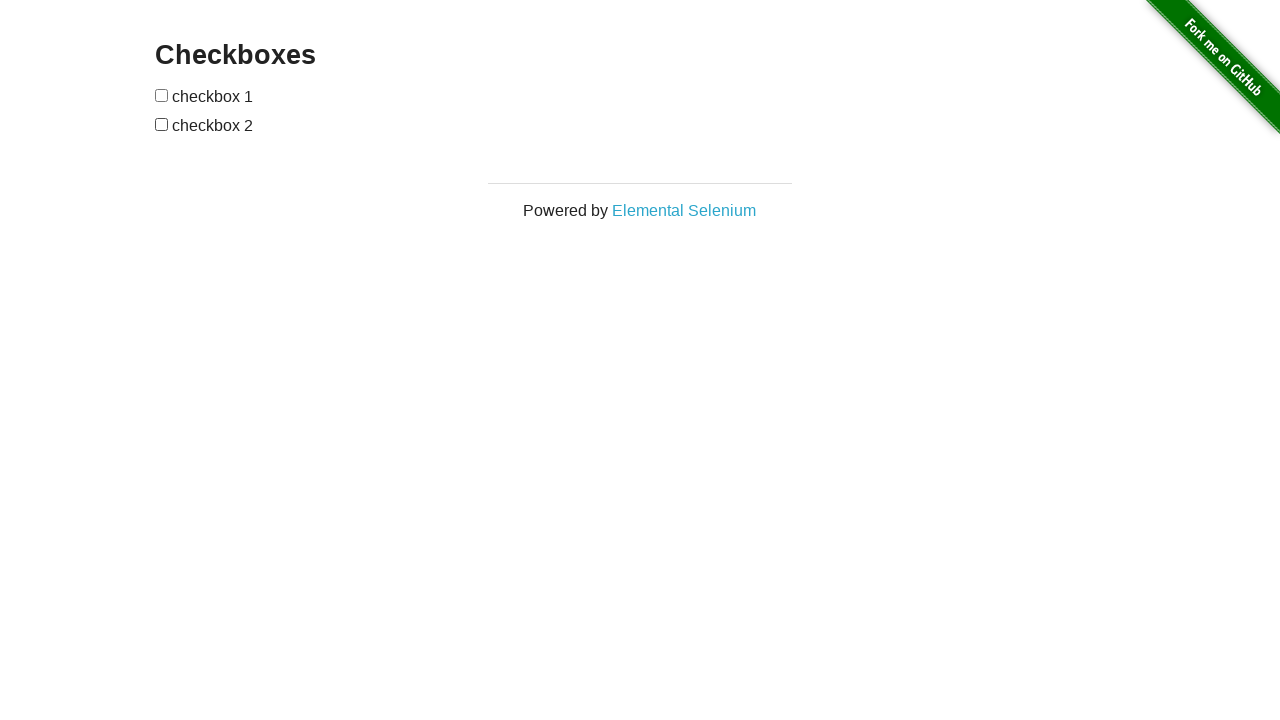

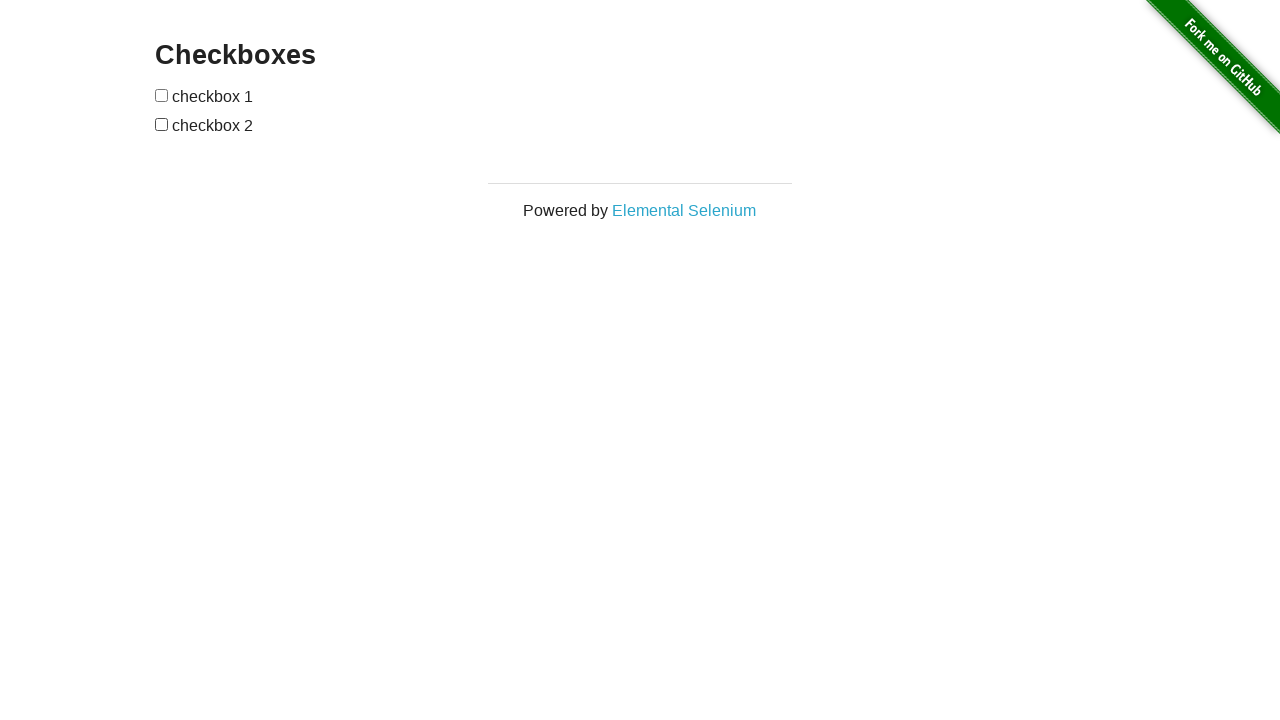